Tests clicking a button on the webpage and triggering a popup message

Starting URL: https://cbarnc.github.io/Group3-repo-projects/

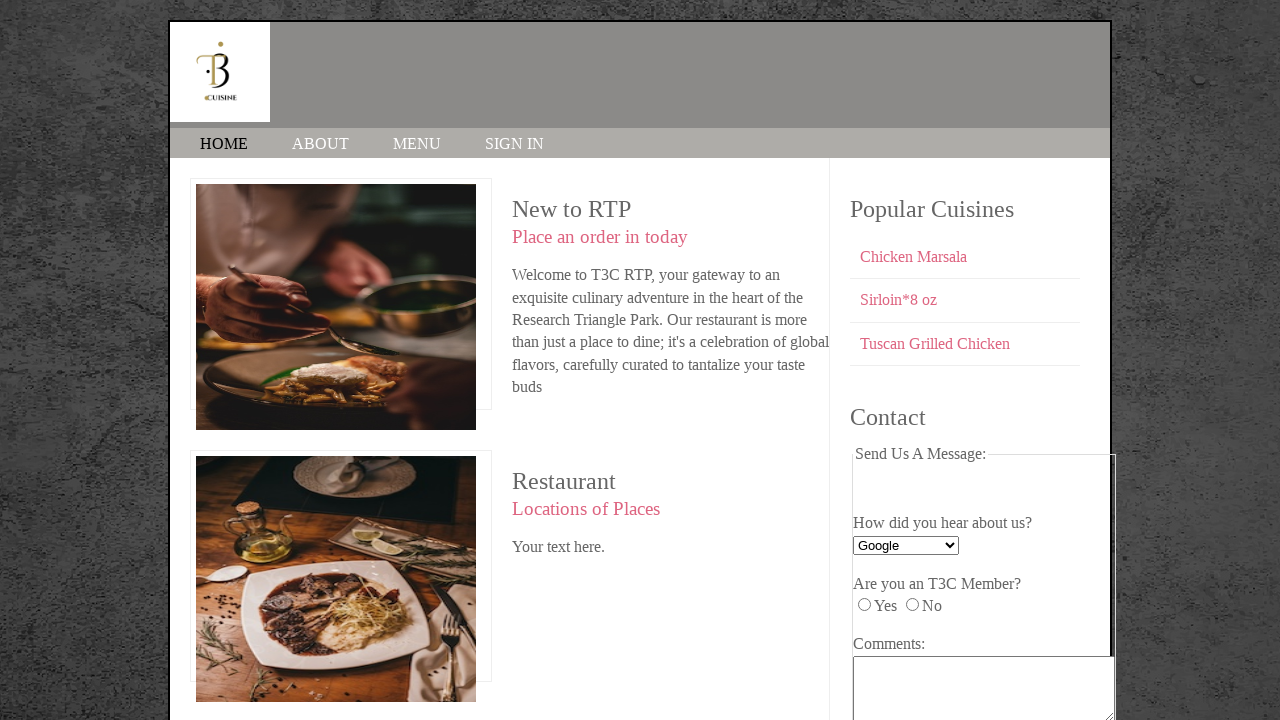

Set viewport to 1920x1080
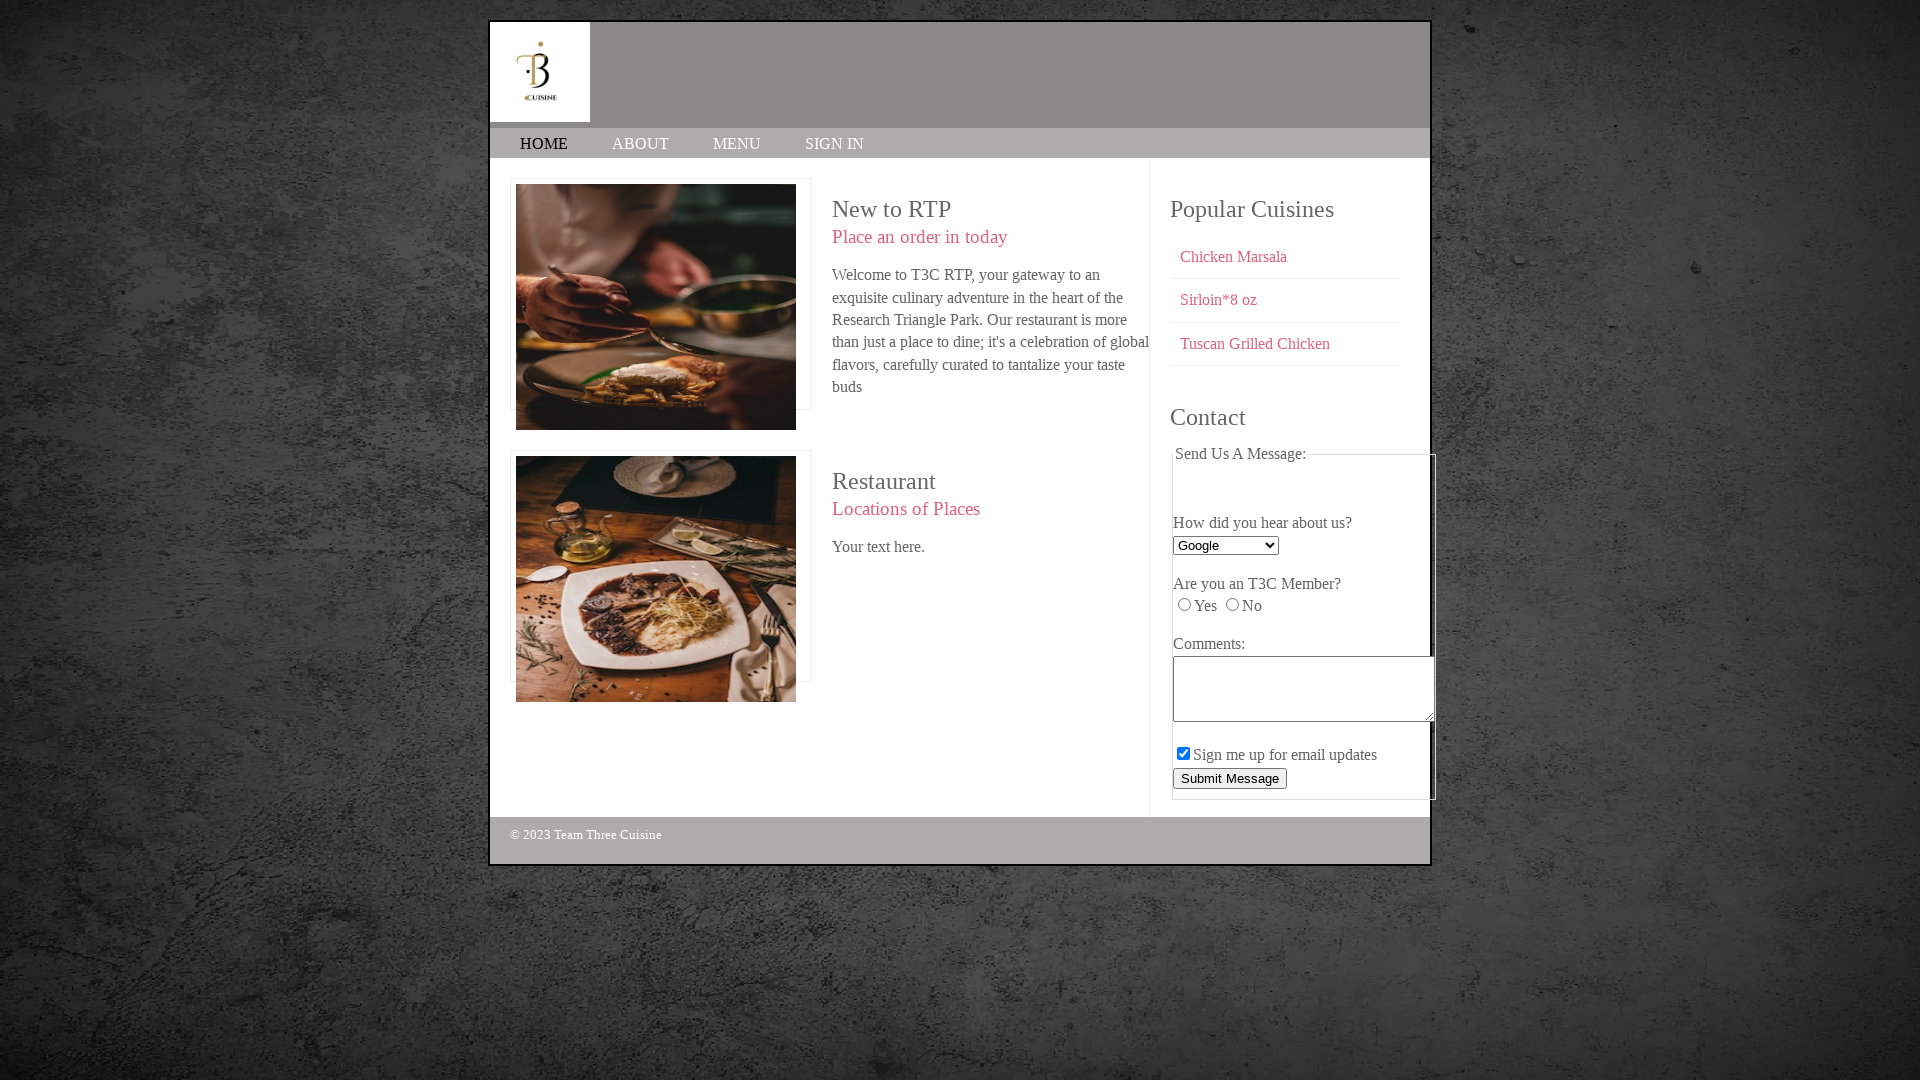

Clicked button to trigger popup message at (1230, 778) on xpath=/html/body/div/aside/section[2]/form/fieldset/button
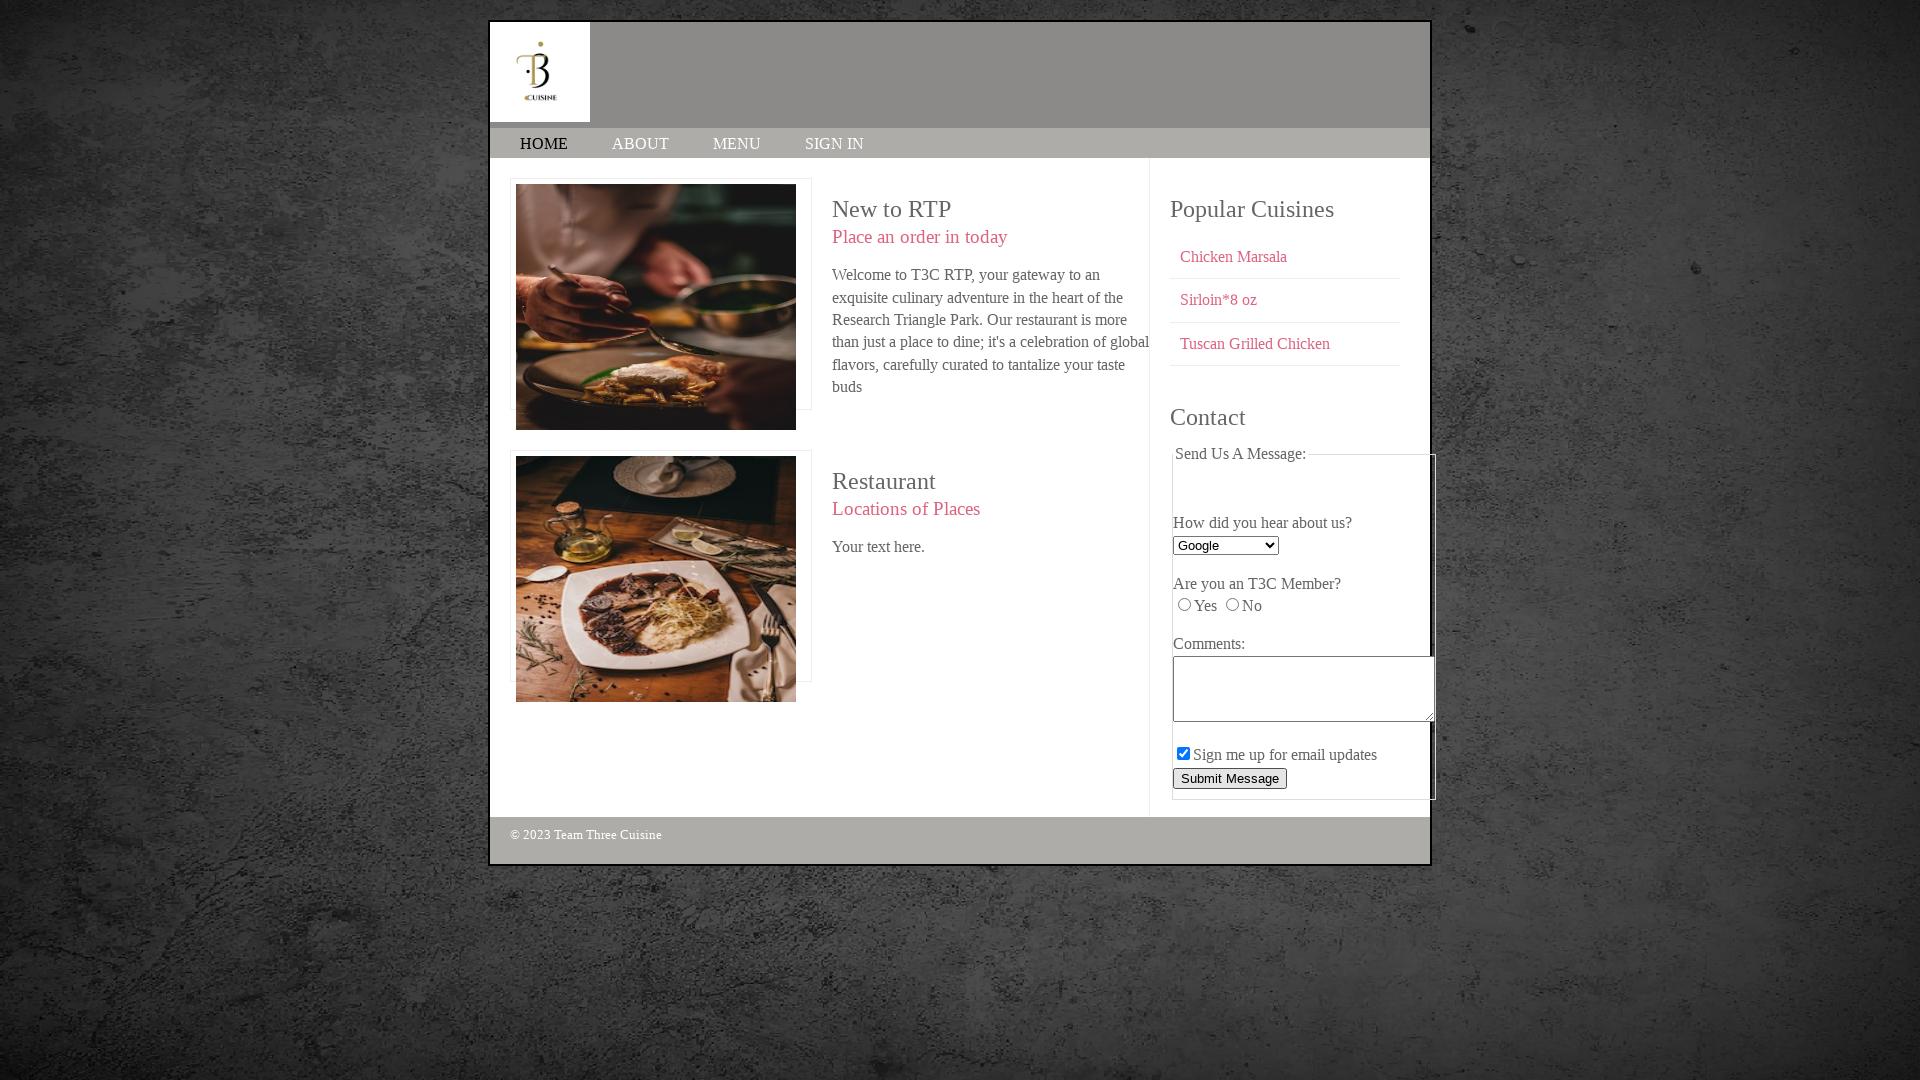

Waited 2 seconds for popup to display
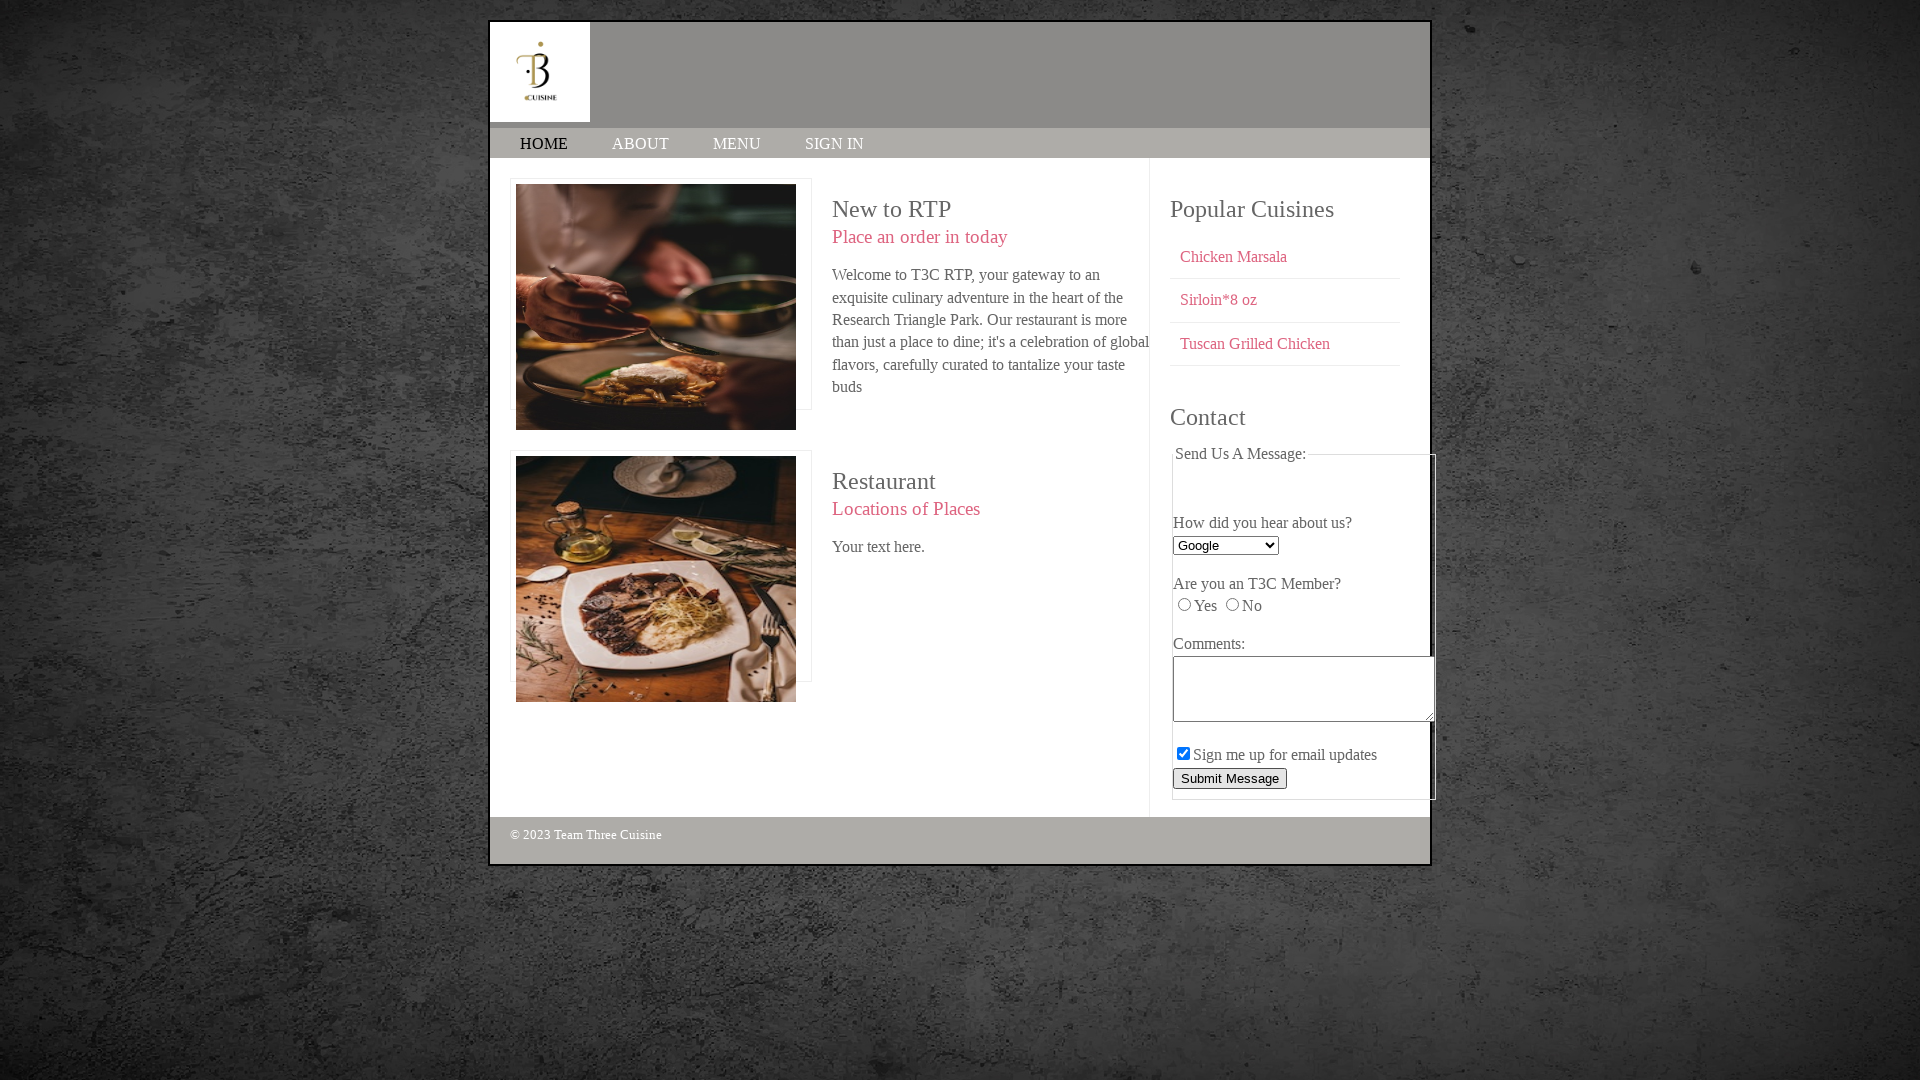

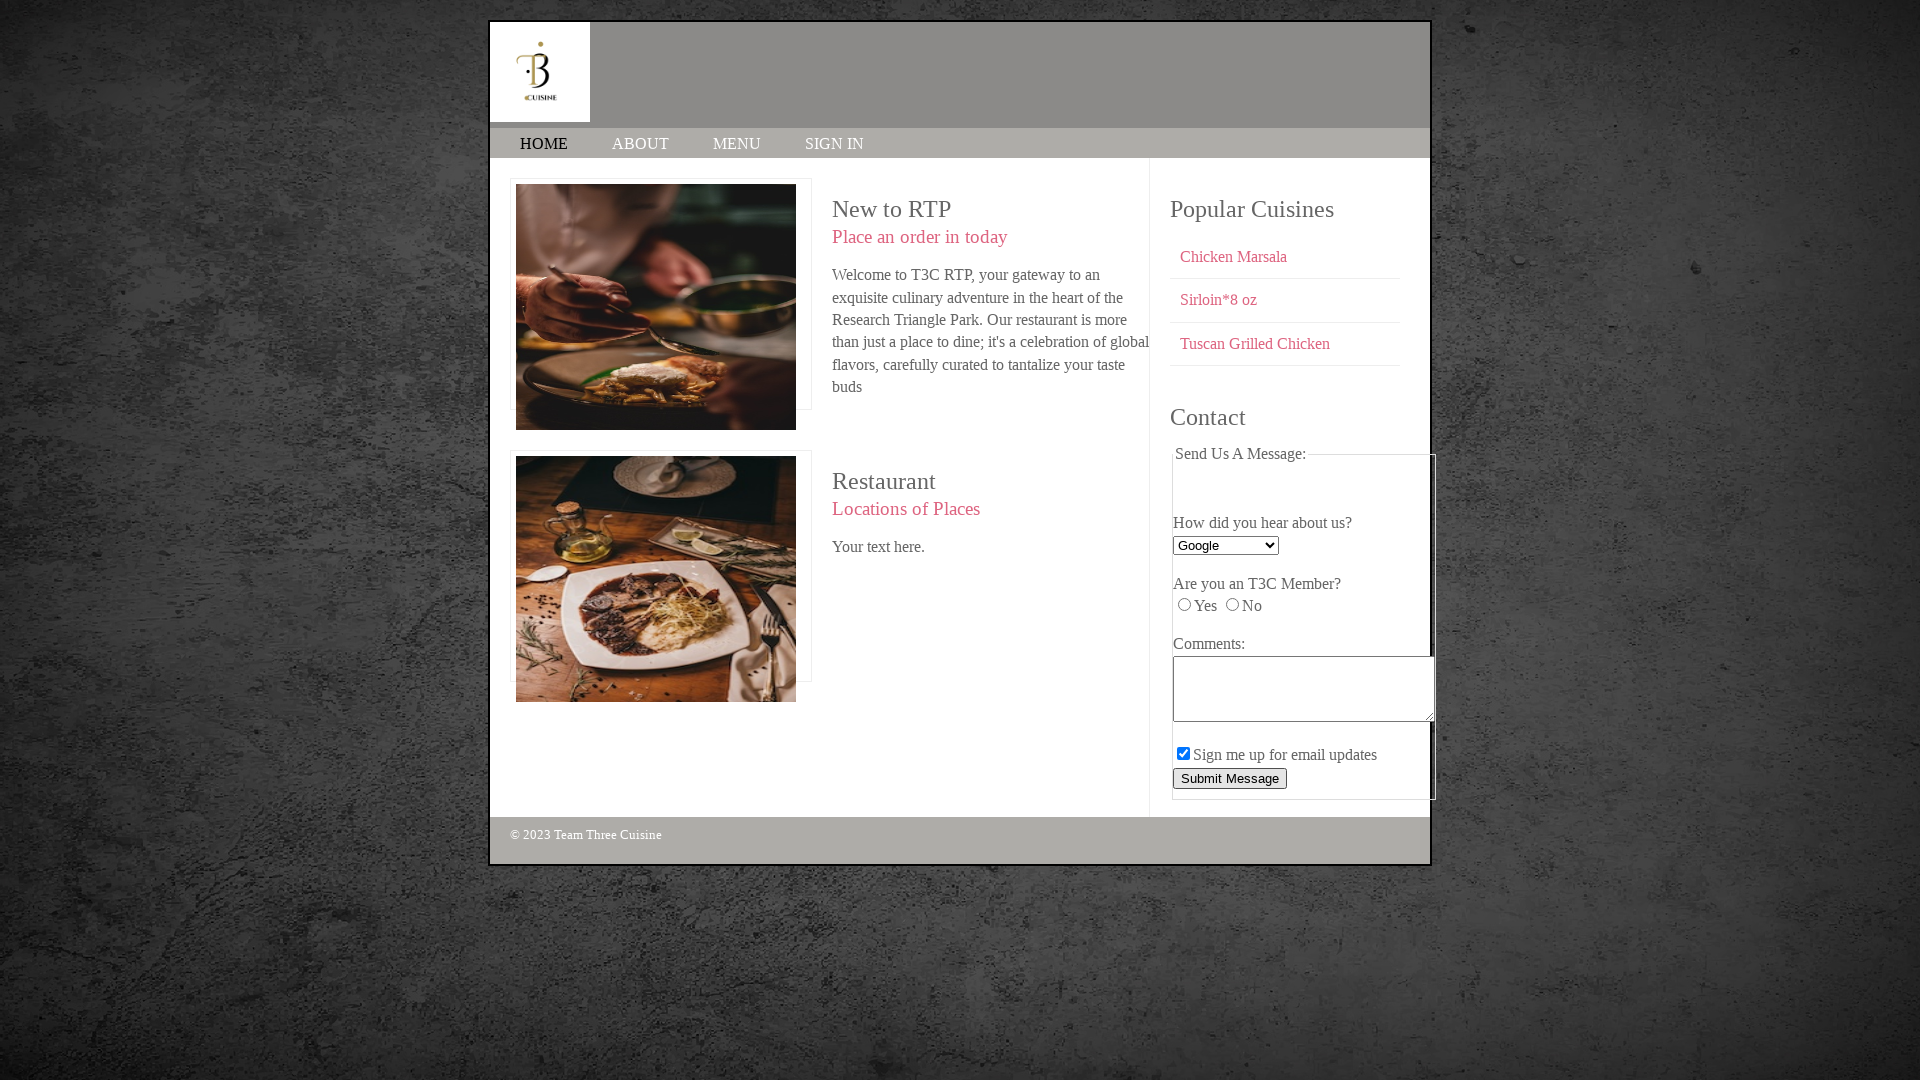